Navigates to the Taipei Fine Arts Museum exhibition page, clicks on exhibition items to view their details, handles new window/tab navigation, and returns to the main listing.

Starting URL: https://www.tfam.museum/Exhibition/Exhibition.aspx?ddlLang=zh-tw

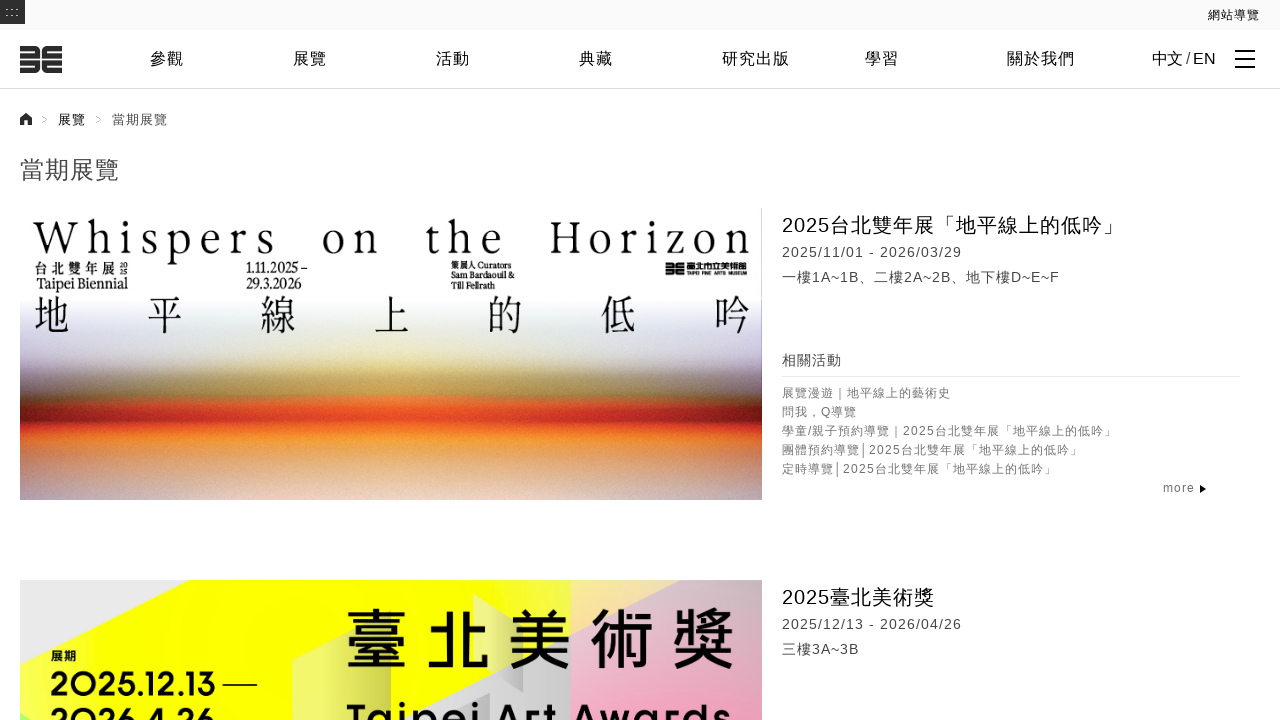

Exhibition list loaded on Taipei Fine Arts Museum page
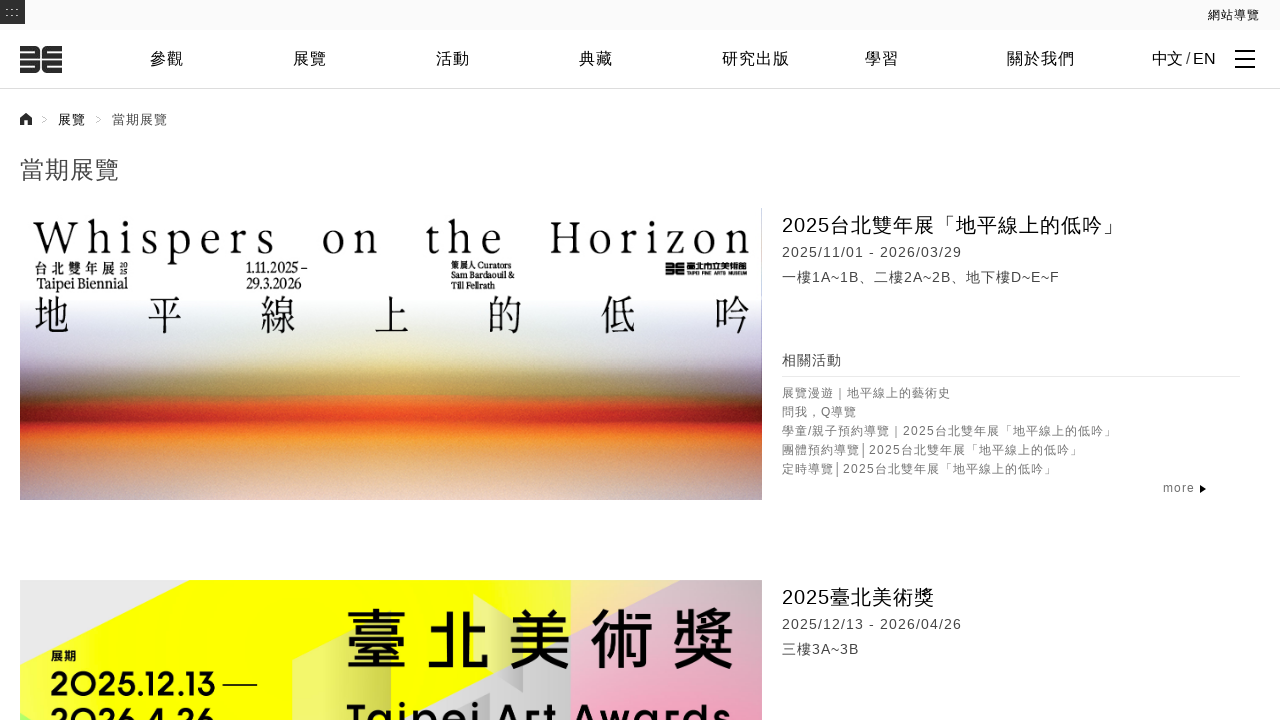

Clicked on first exhibition item to view details at (953, 225) on xpath=//*[@id="ExList"]/div[1]/div[2]/h3/a
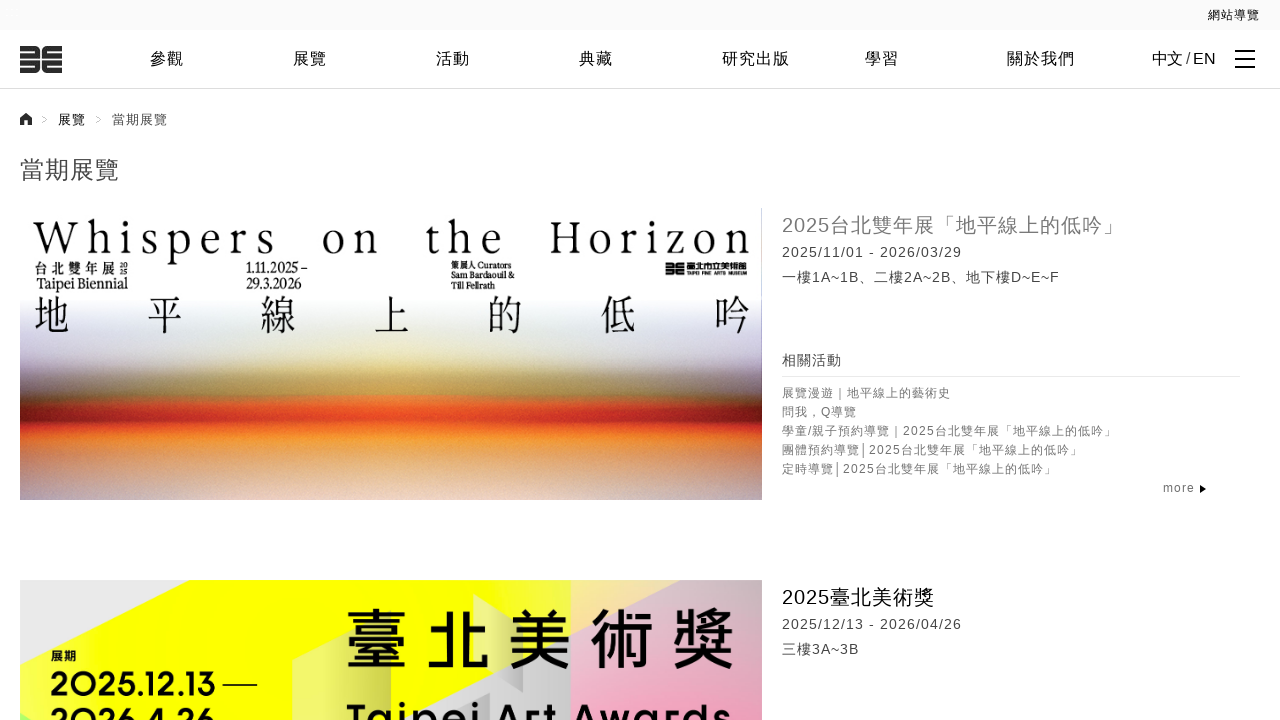

Waited for page navigation or new window/tab to open
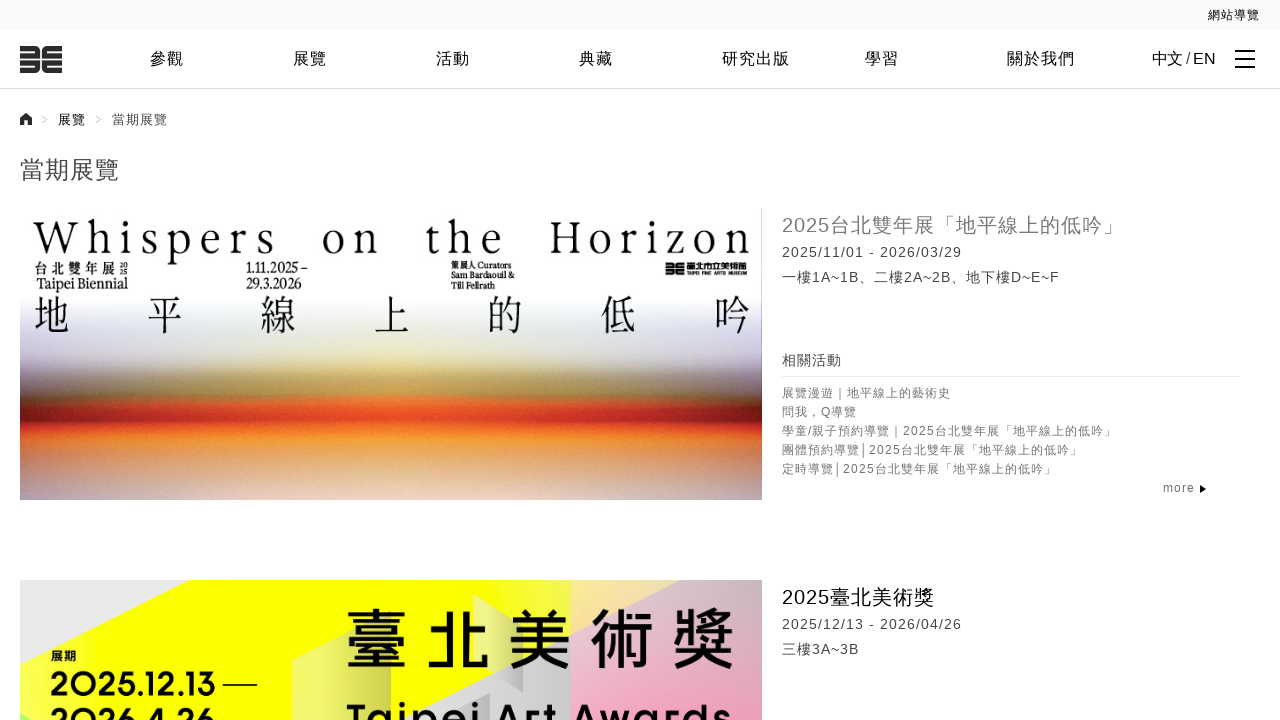

New tab/window opened and loaded - switched to new page
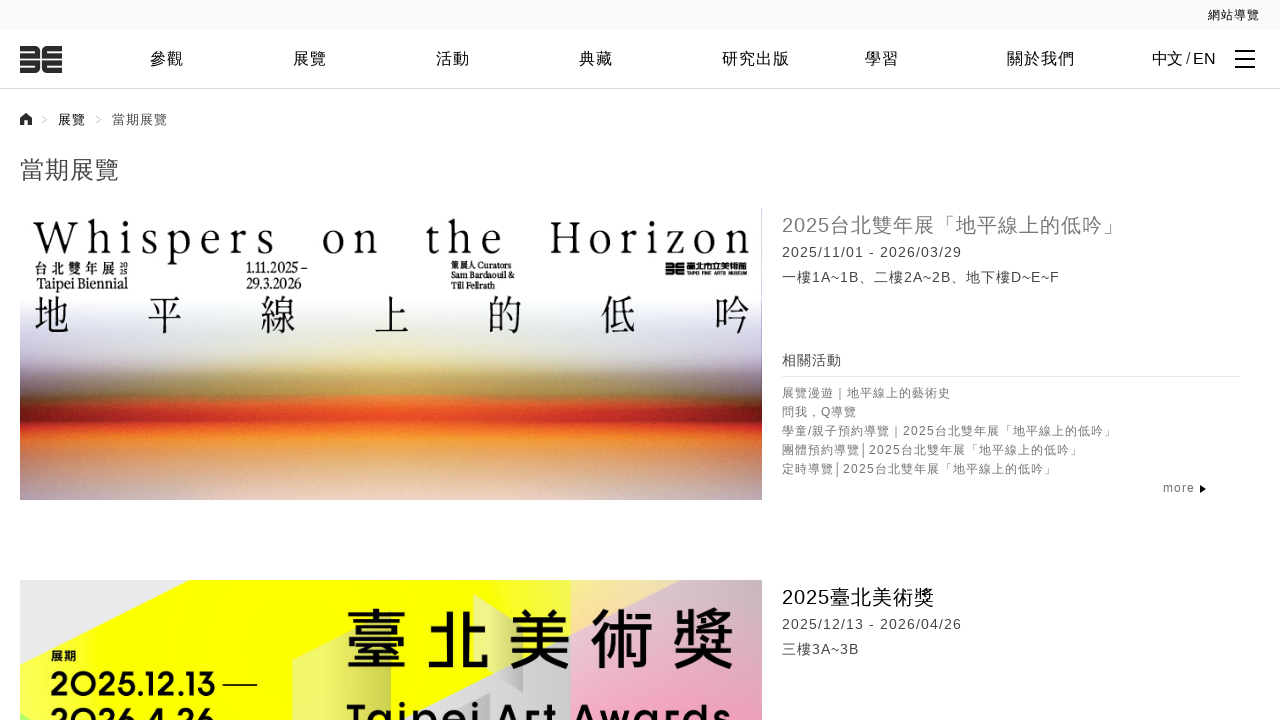

Closed new tab/window
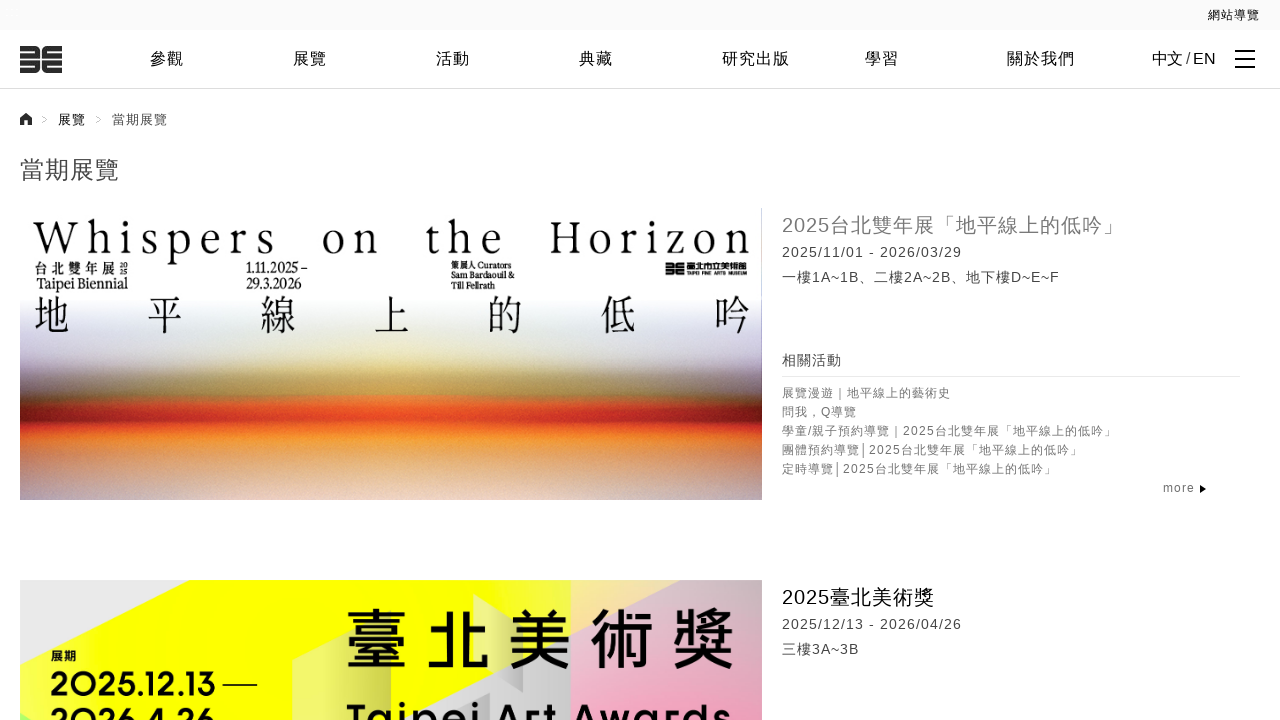

Exhibition list loaded again after returning from first item details
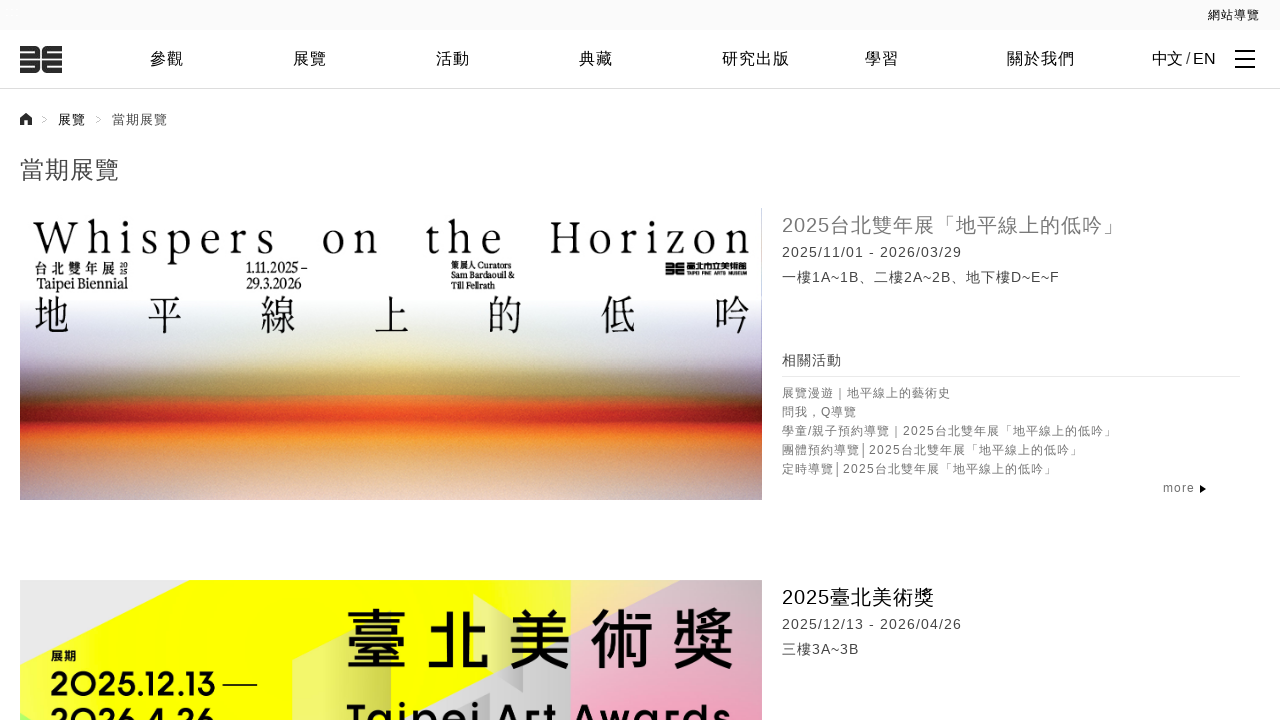

Clicked on second exhibition item to view details at (858, 597) on xpath=//*[@id="ExList"]/div[2]/div[2]/h3/a
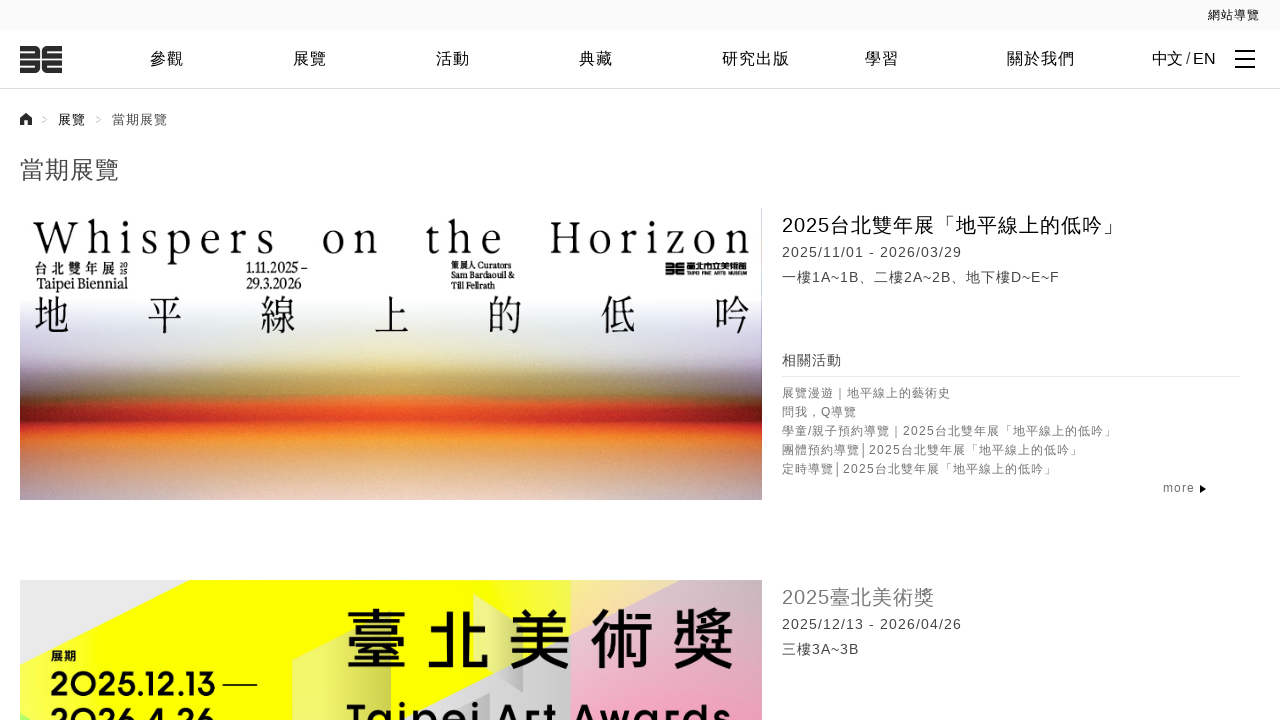

Waited for page navigation or new window/tab to open
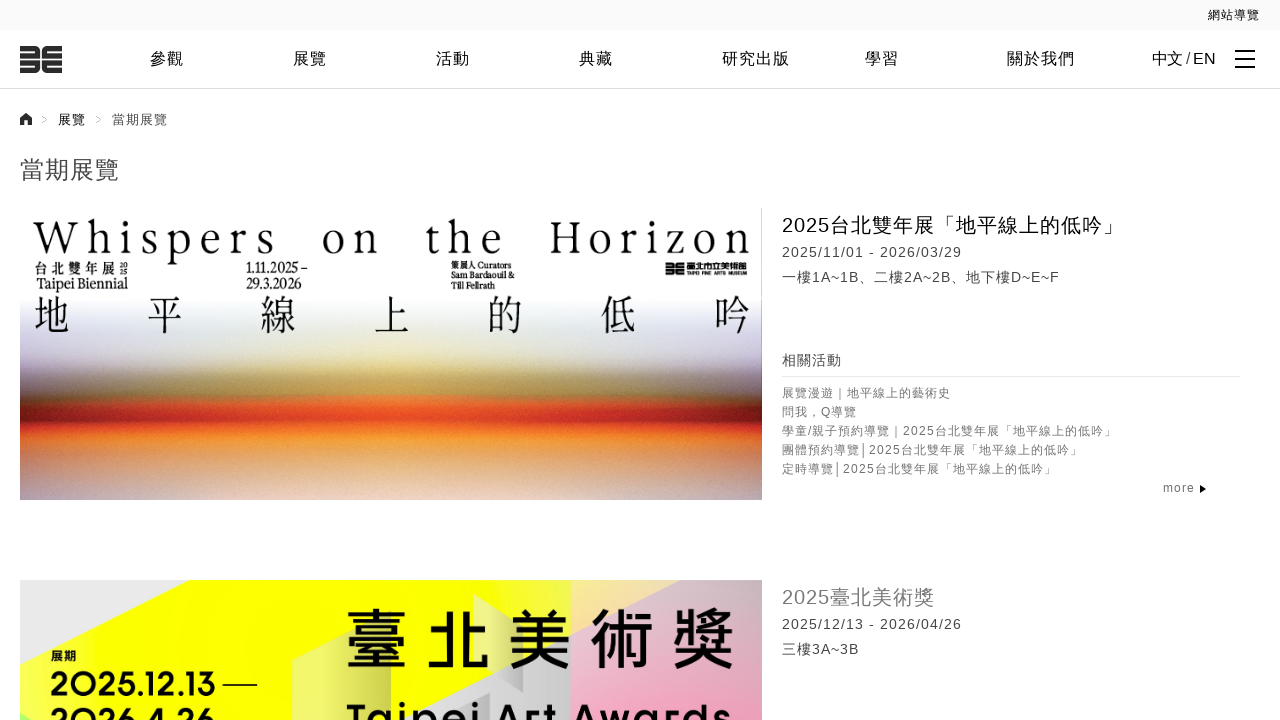

New tab/window opened and loaded - switched to new page
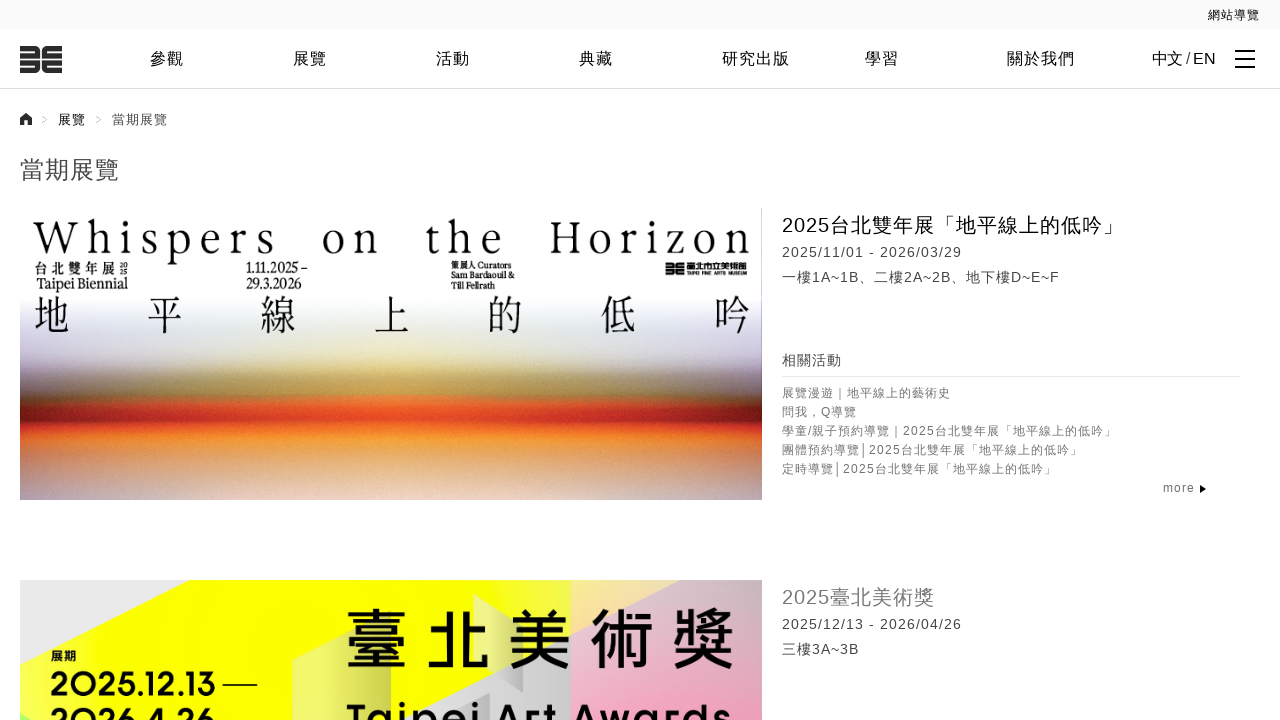

Closed new tab/window
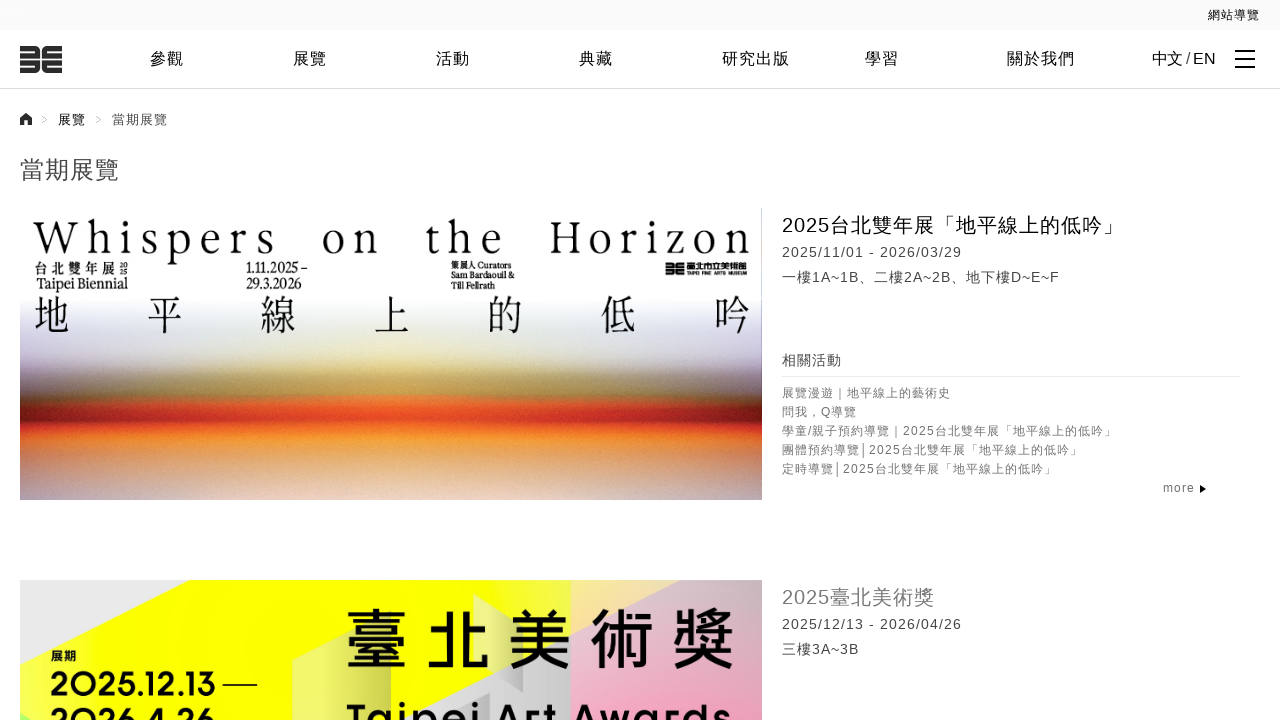

Exhibition list loaded again - verified return to main listing
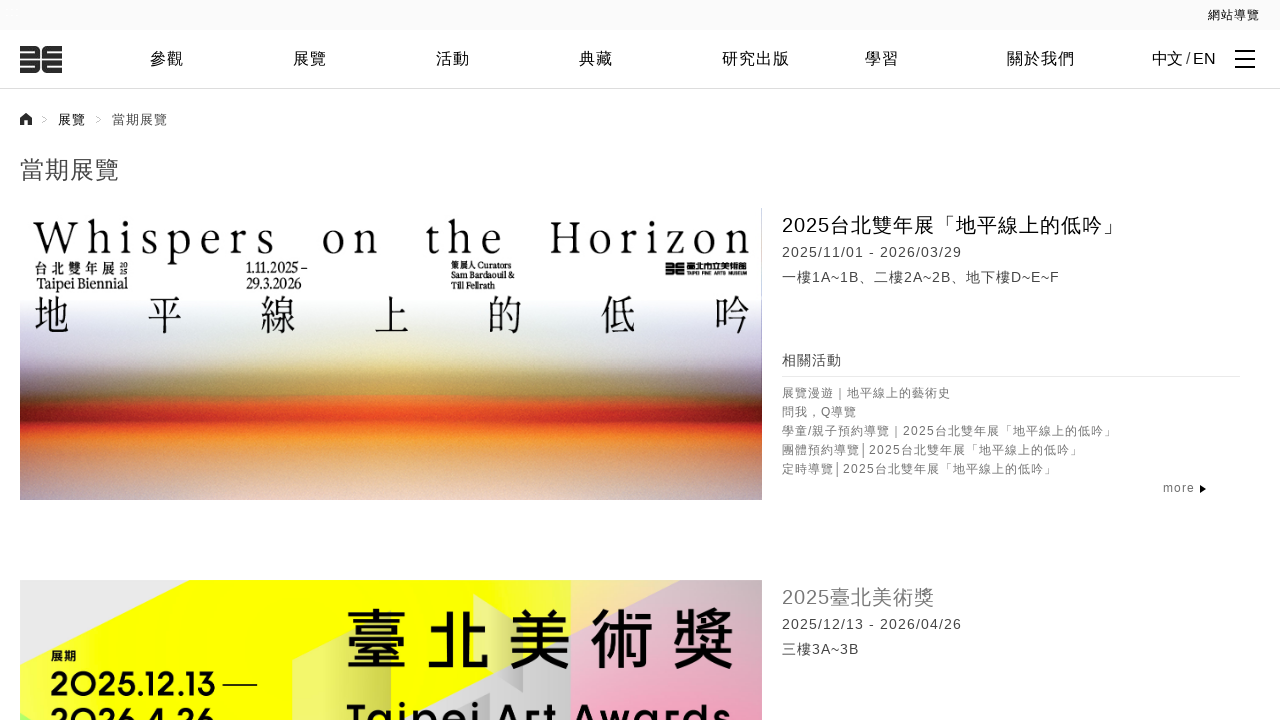

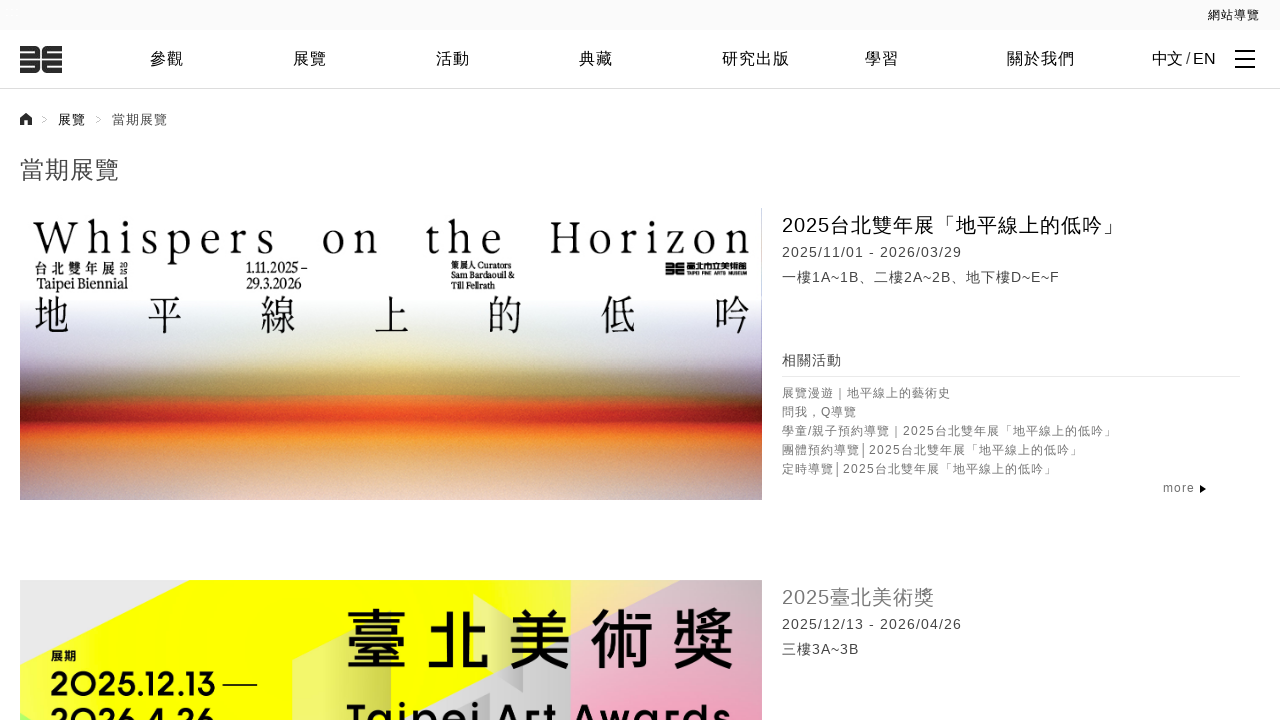